Opens YouTube and enters a search query in the search box

Starting URL: https://youtube.com

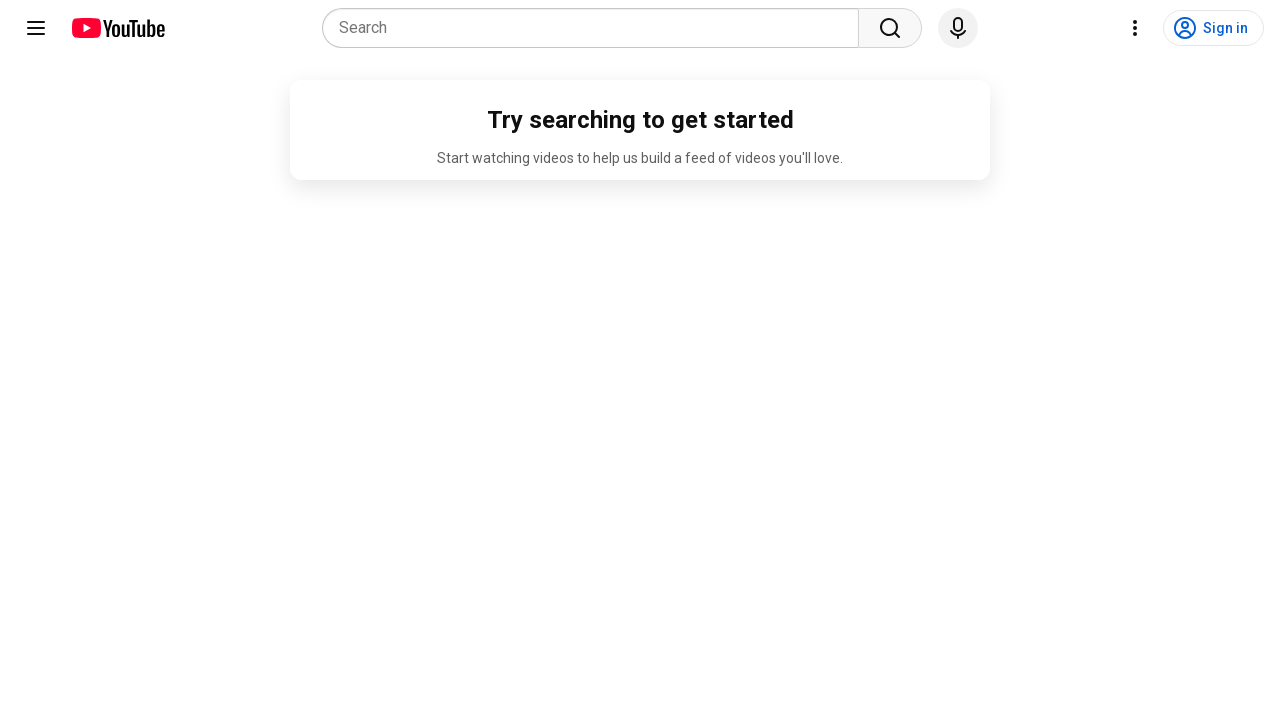

Navigated to YouTube homepage
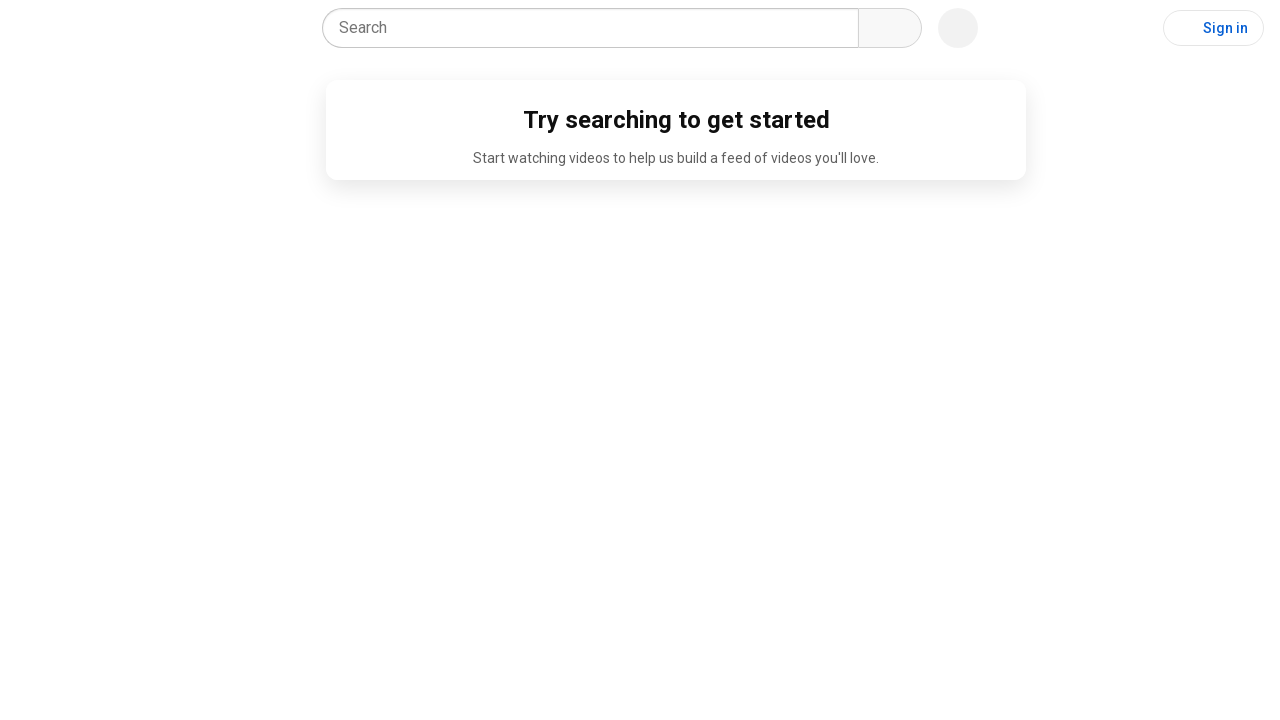

Entered search query 'Mohak mangal' in the search box on [name="search_query"]
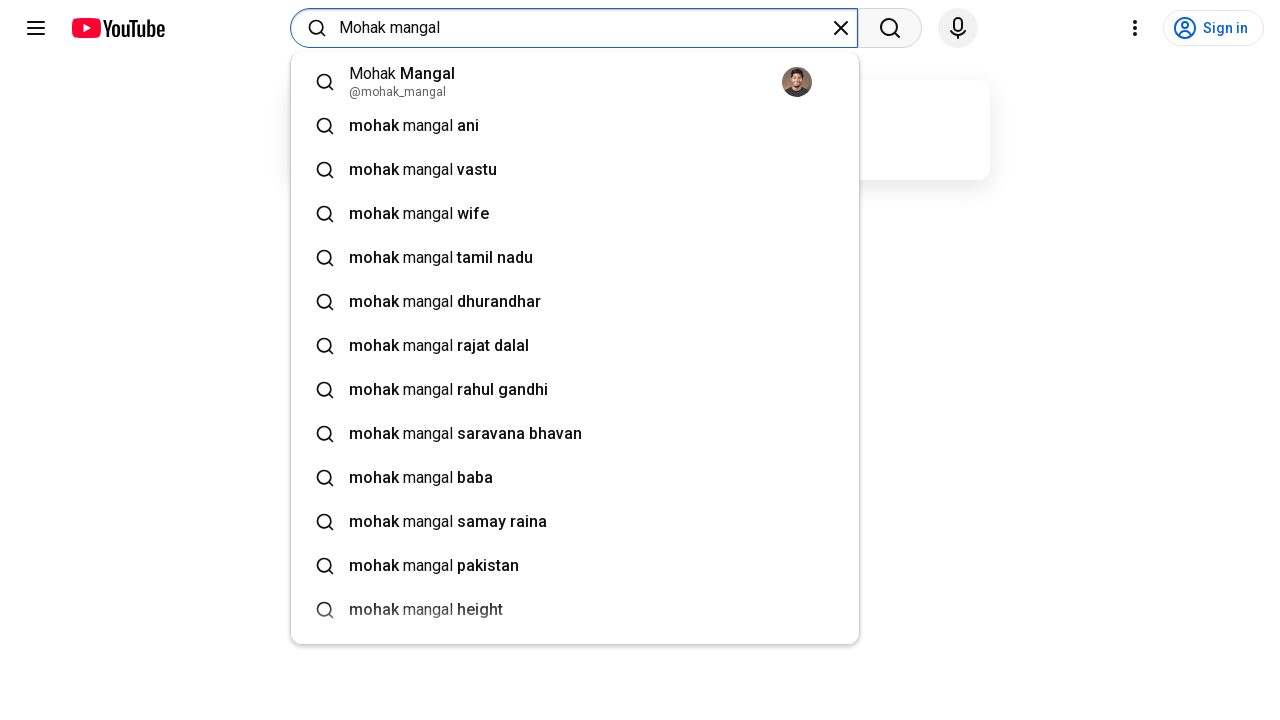

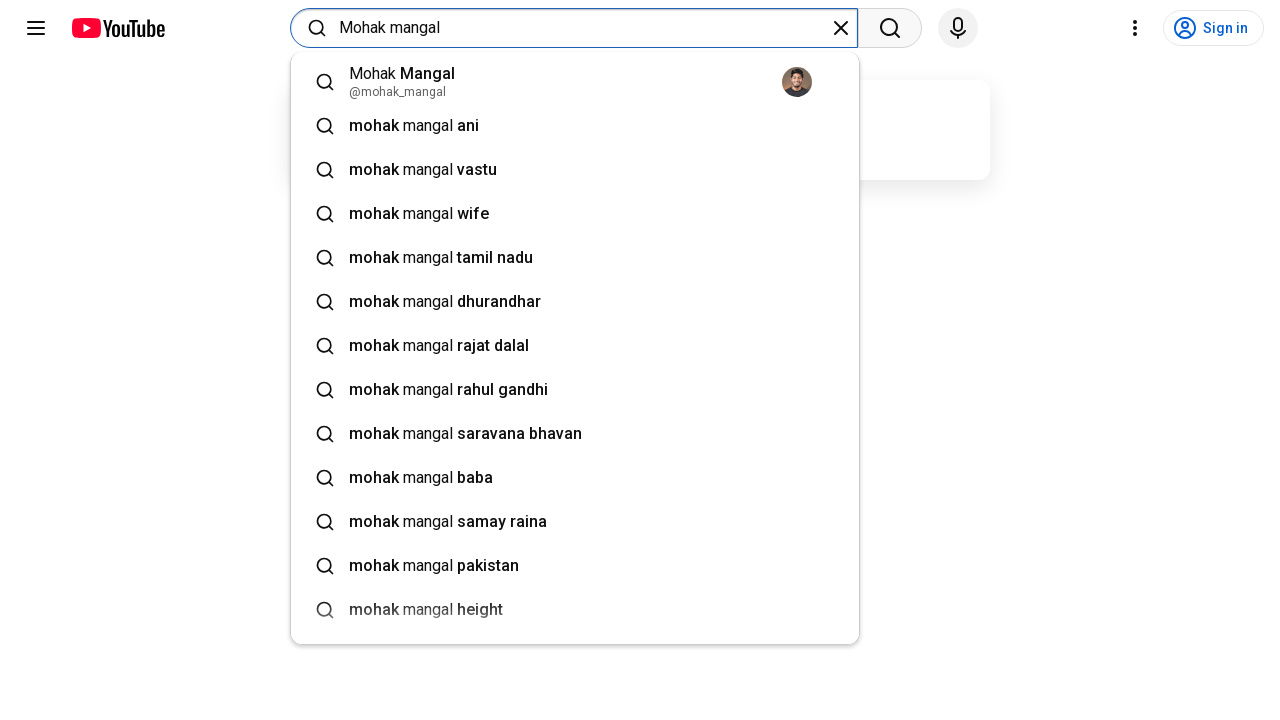